Tests keyboard operations by navigating to Flipkart and pressing Escape key to dismiss the login popup

Starting URL: https://www.flipkart.com/

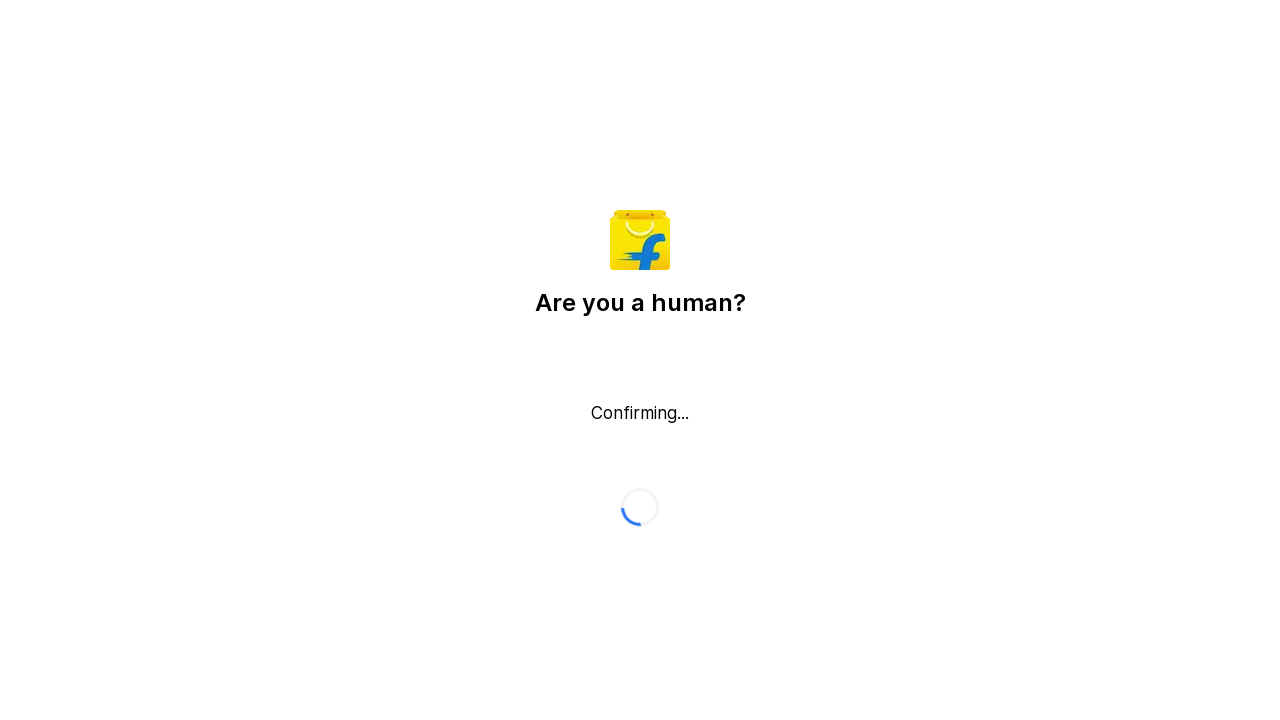

Navigated to Flipkart homepage
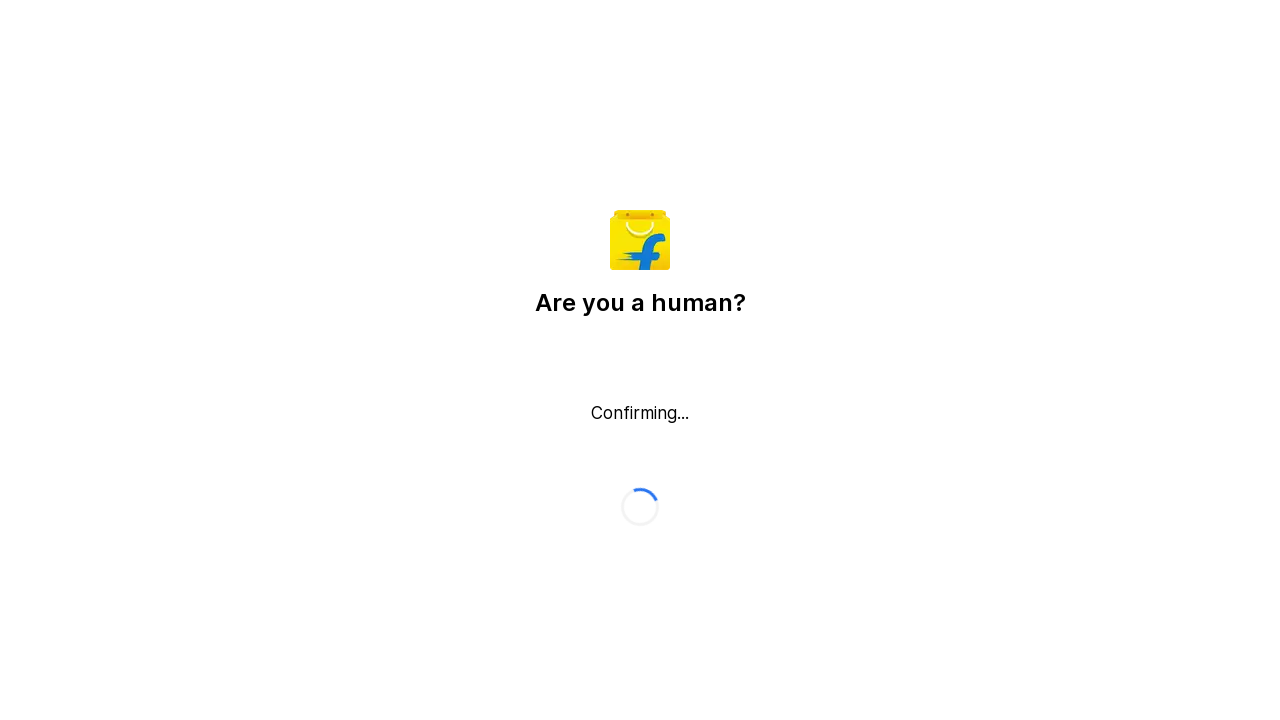

Pressed Escape key to dismiss login popup
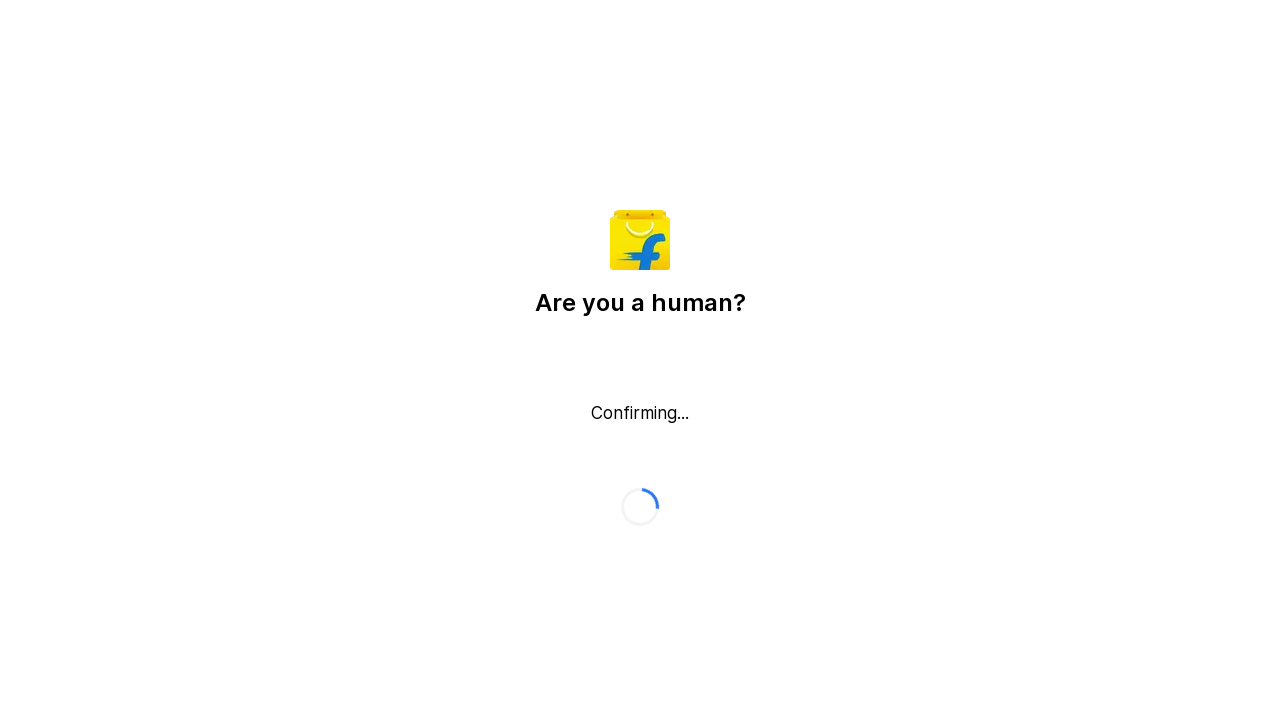

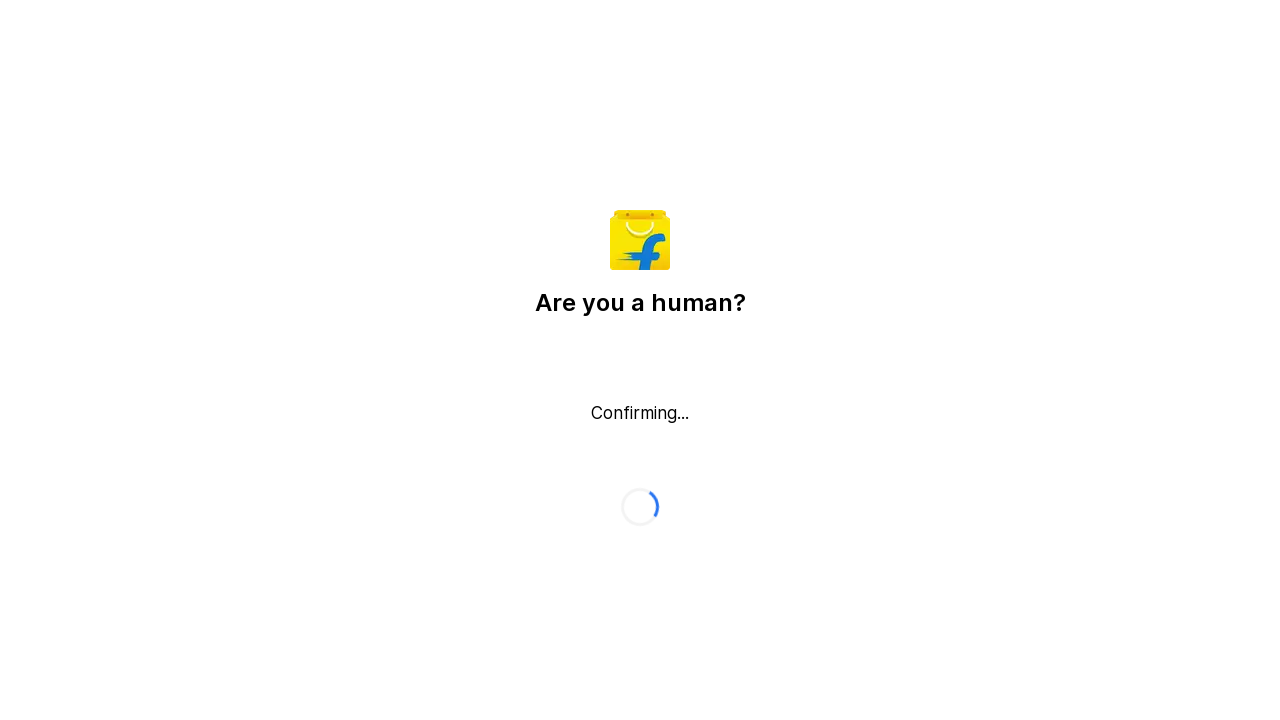